Tests JavaScript prompt alert functionality by switching to an iframe, triggering a prompt alert, entering text, and verifying the result

Starting URL: https://www.w3schools.com/js/tryit.asp?filename=tryjs_prompt

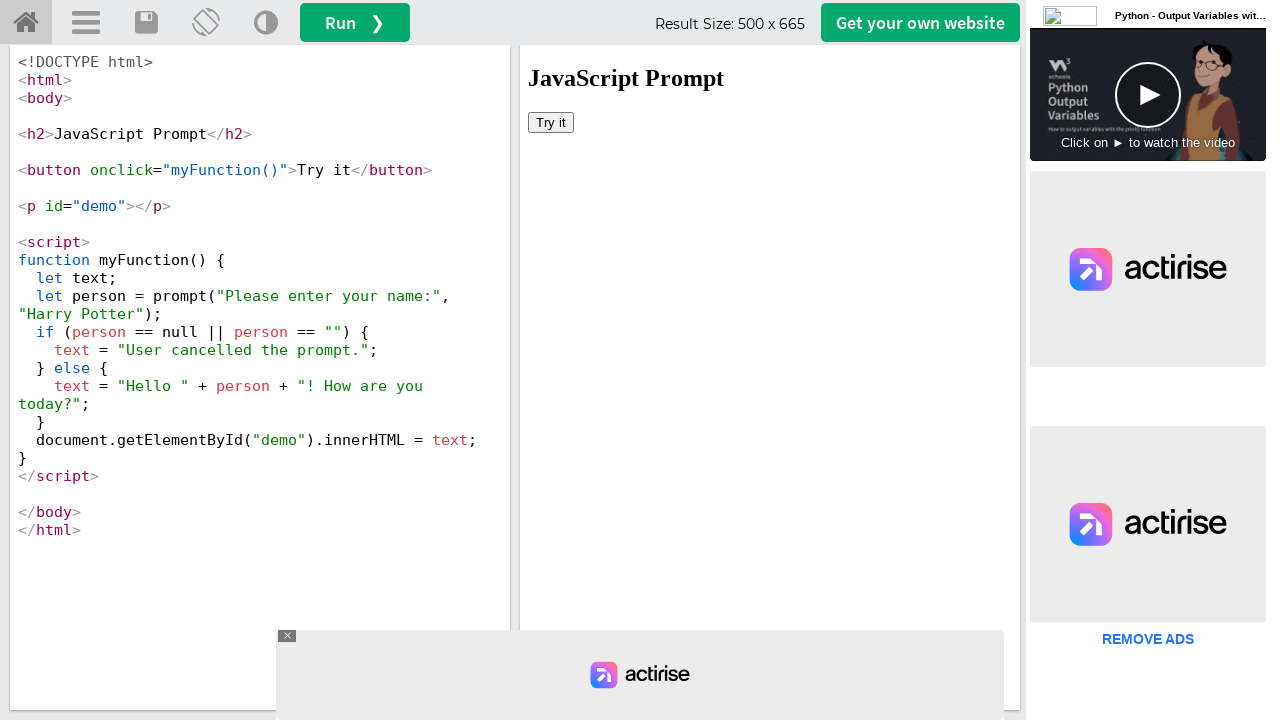

Switched to iframeResult iframe
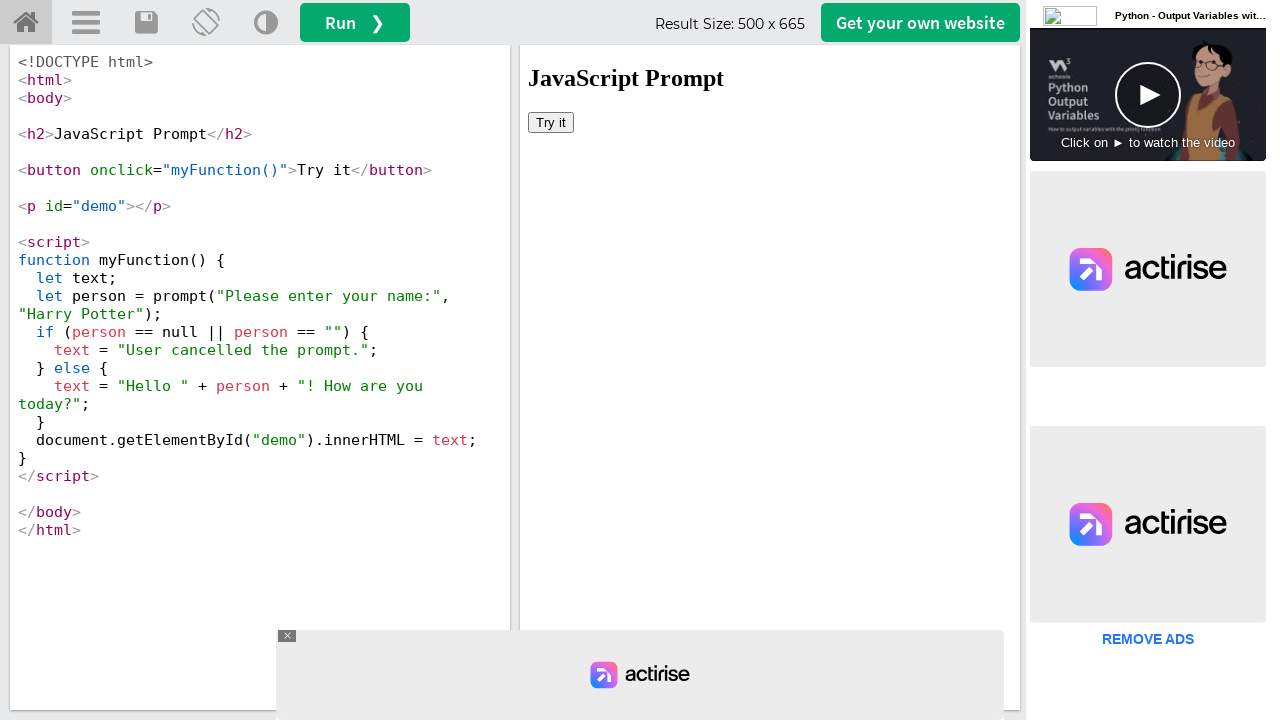

Clicked 'Try it' button in iframe at (551, 122) on xpath=//button[text()='Try it']
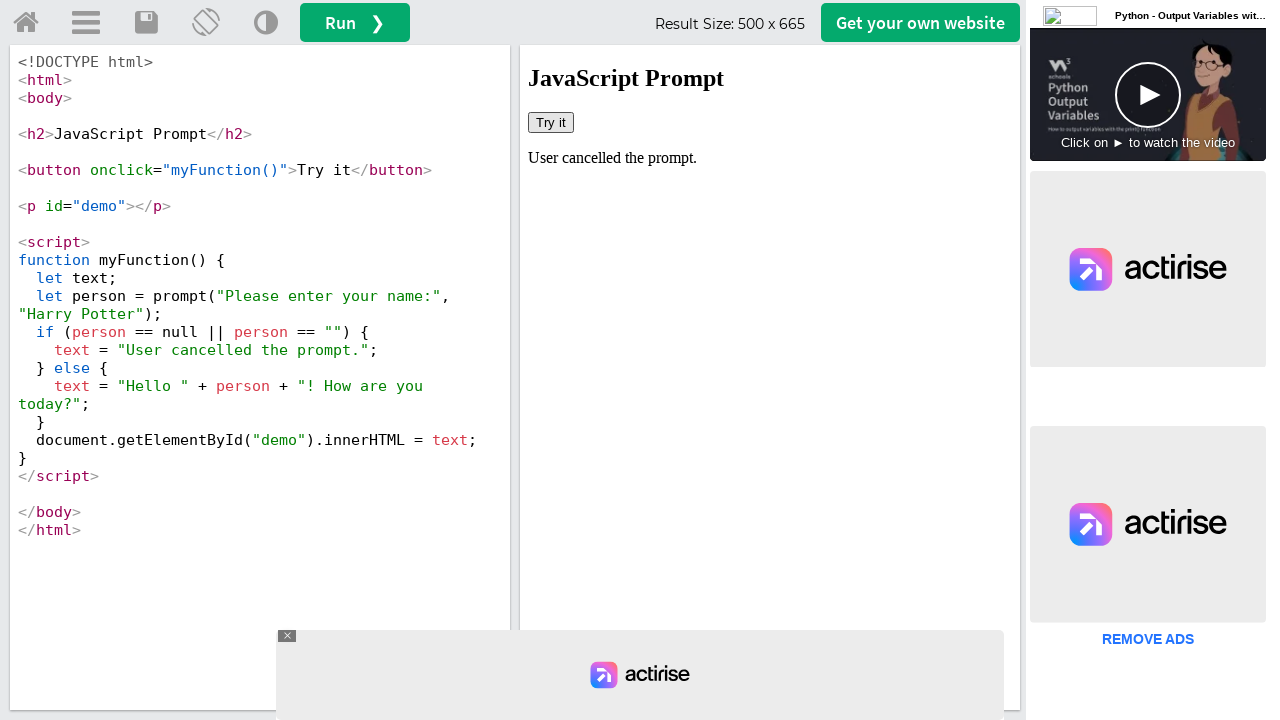

Set up dialog handler to accept prompt with 'Hari'
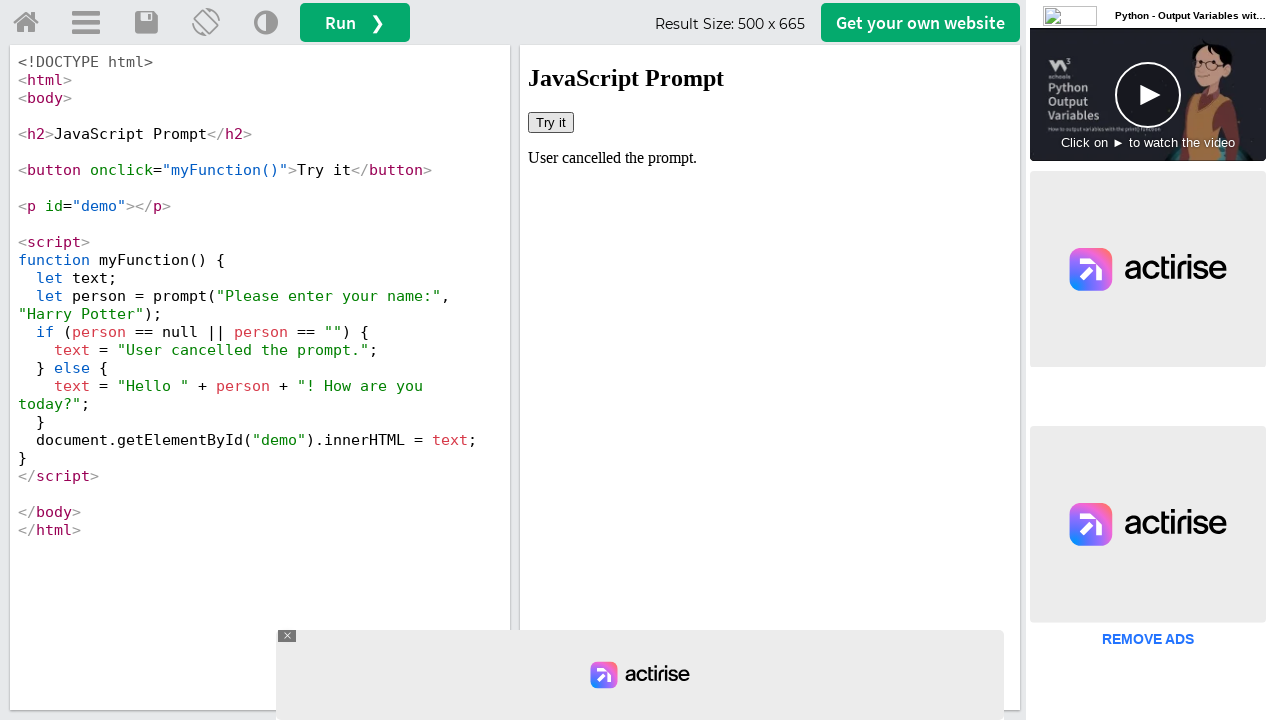

Clicked 'Try it' button to trigger prompt alert at (551, 122) on xpath=//button[text()='Try it']
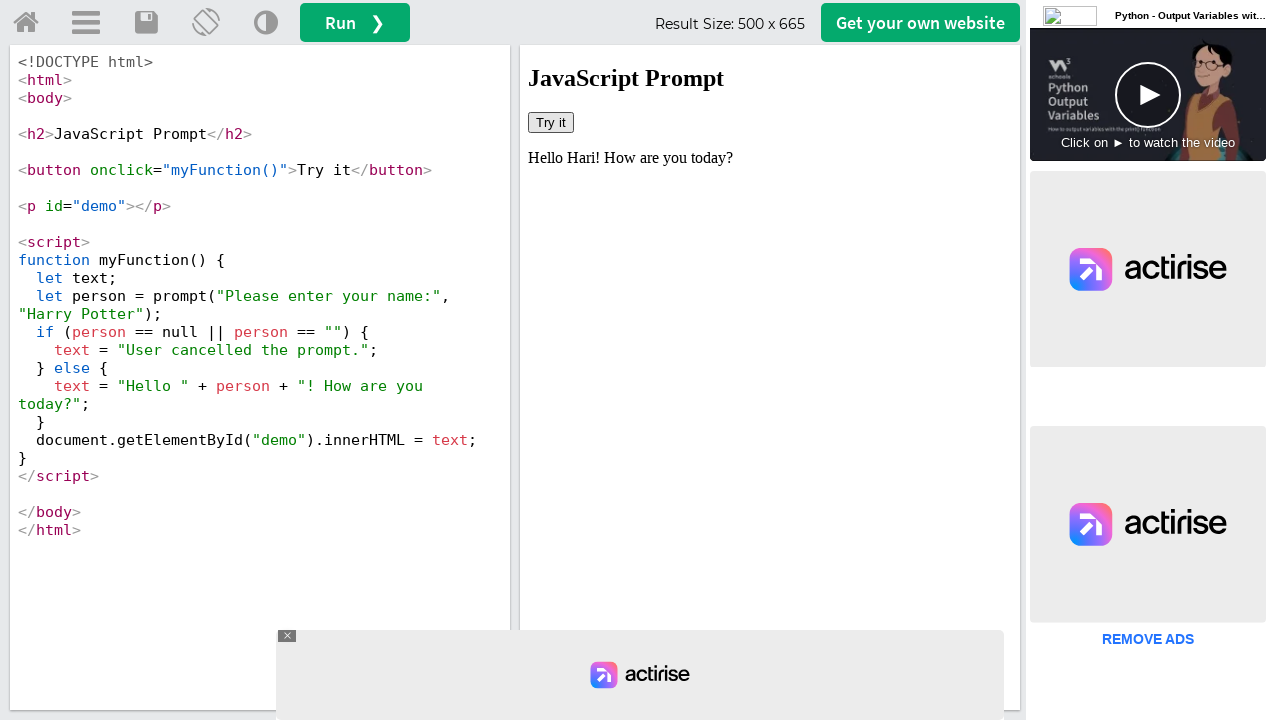

Retrieved result text from demo element: 'Hello Hari! How are you today?'
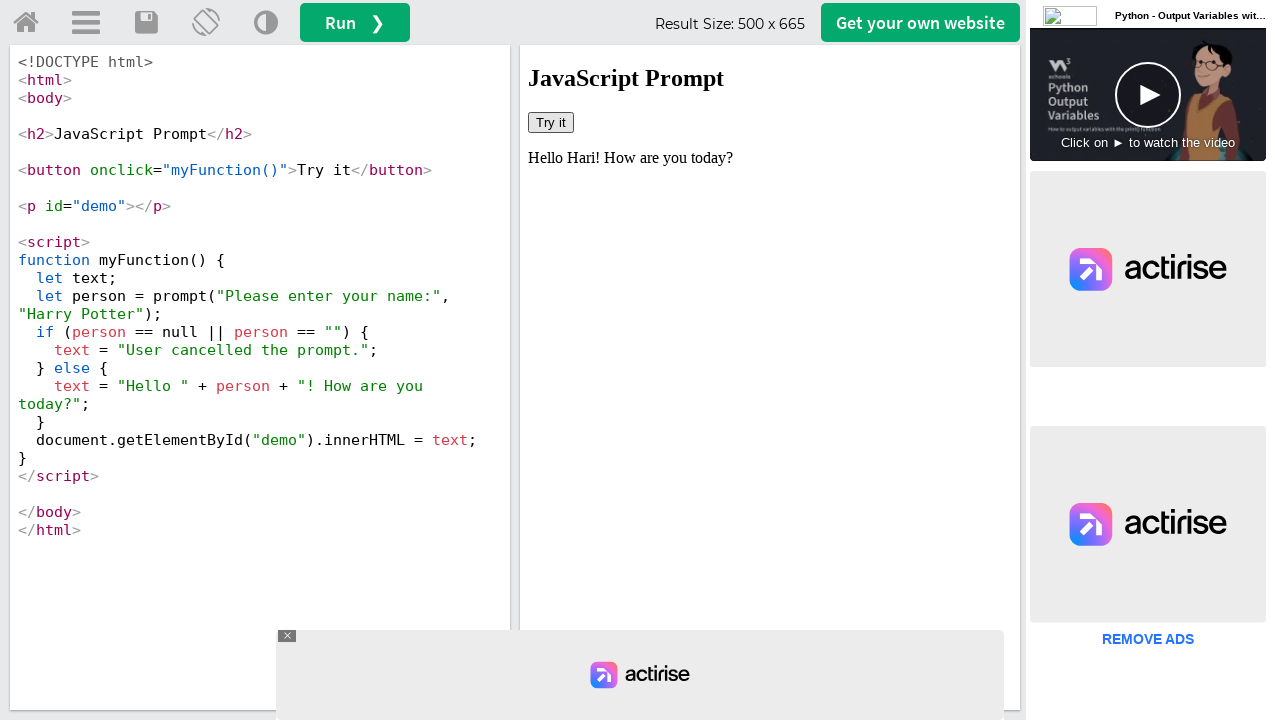

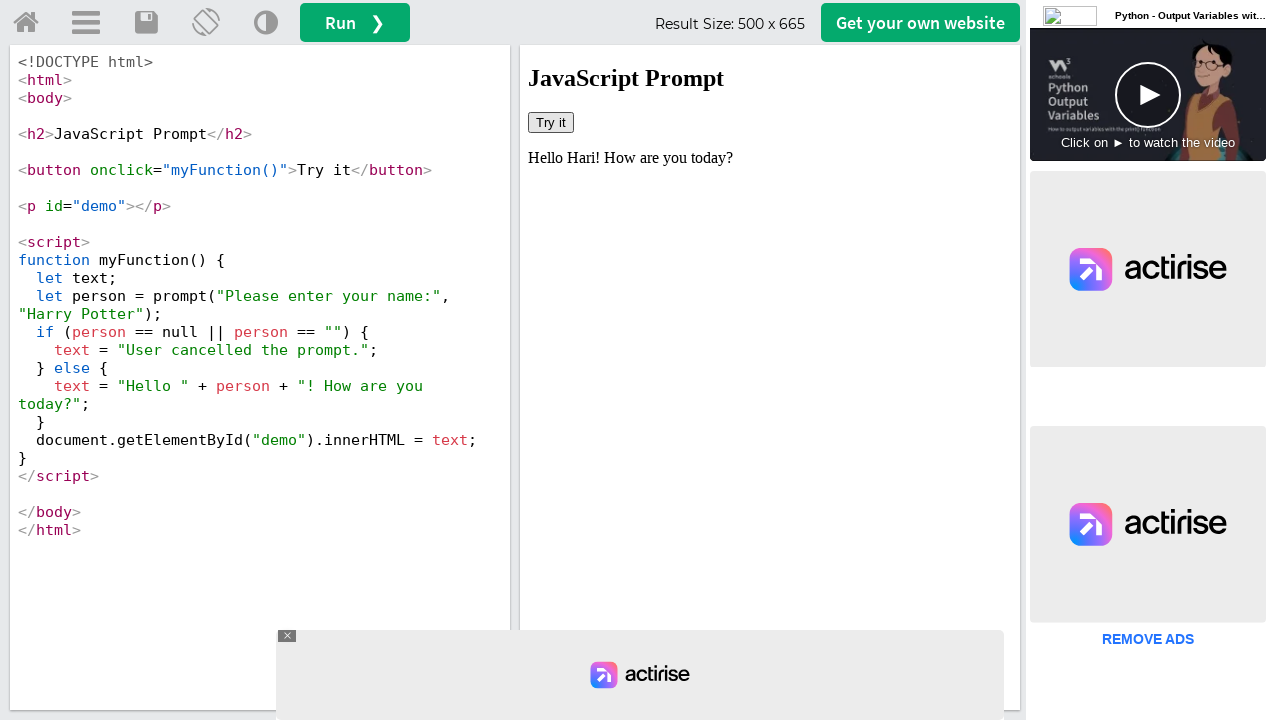